Navigates to a CSDN blog page and verifies that article links are present on the page

Starting URL: https://blog.csdn.net/lzw_java?type=blog

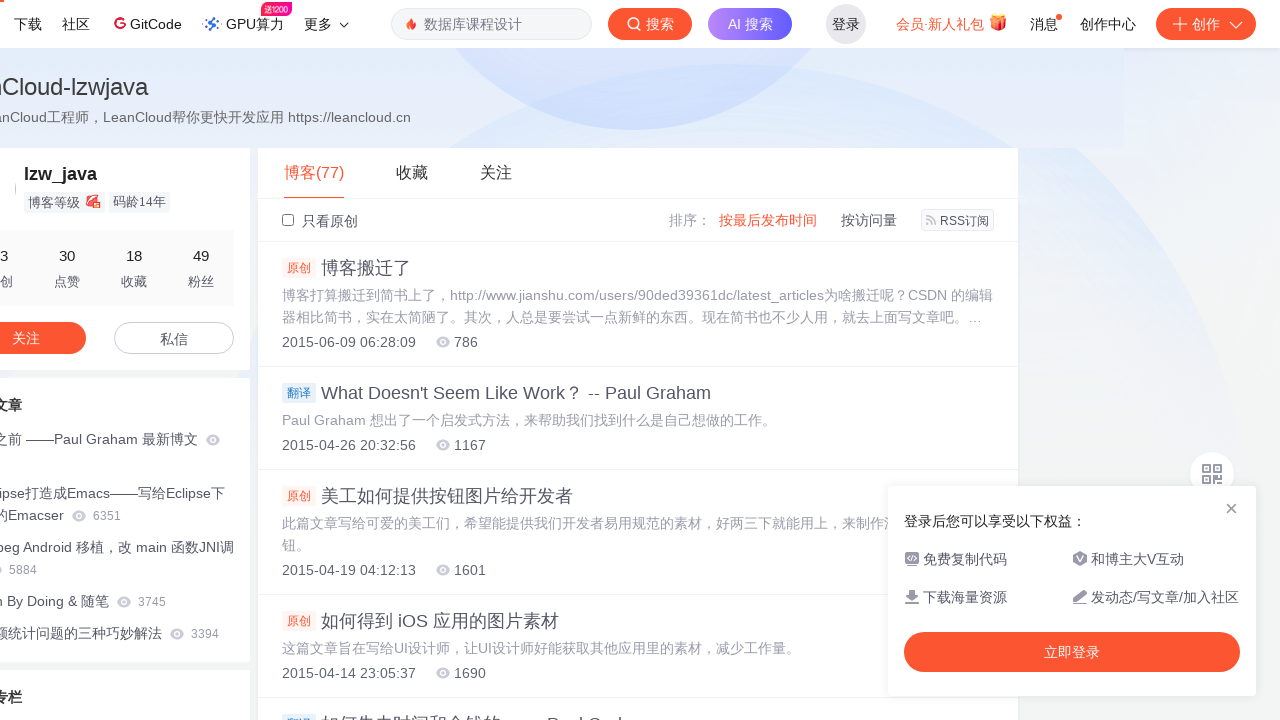

Waited for page to load and links to be present
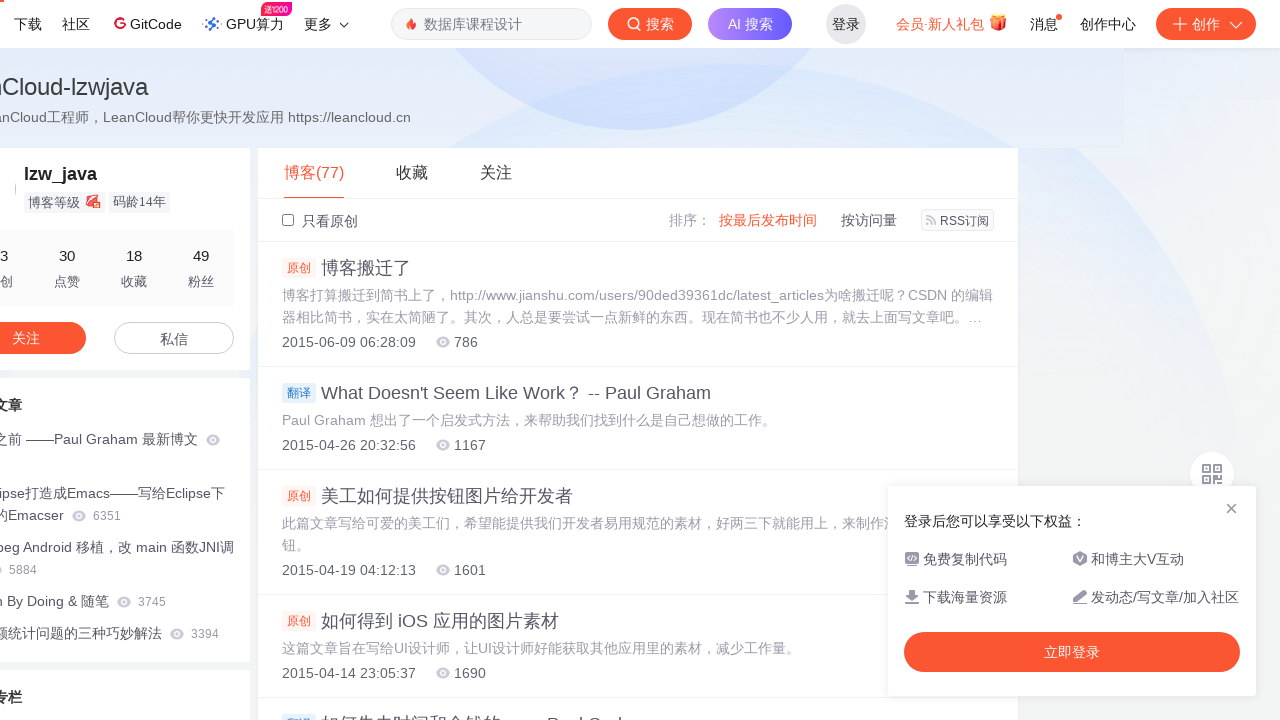

Verified that article links are visible on the CSDN blog page
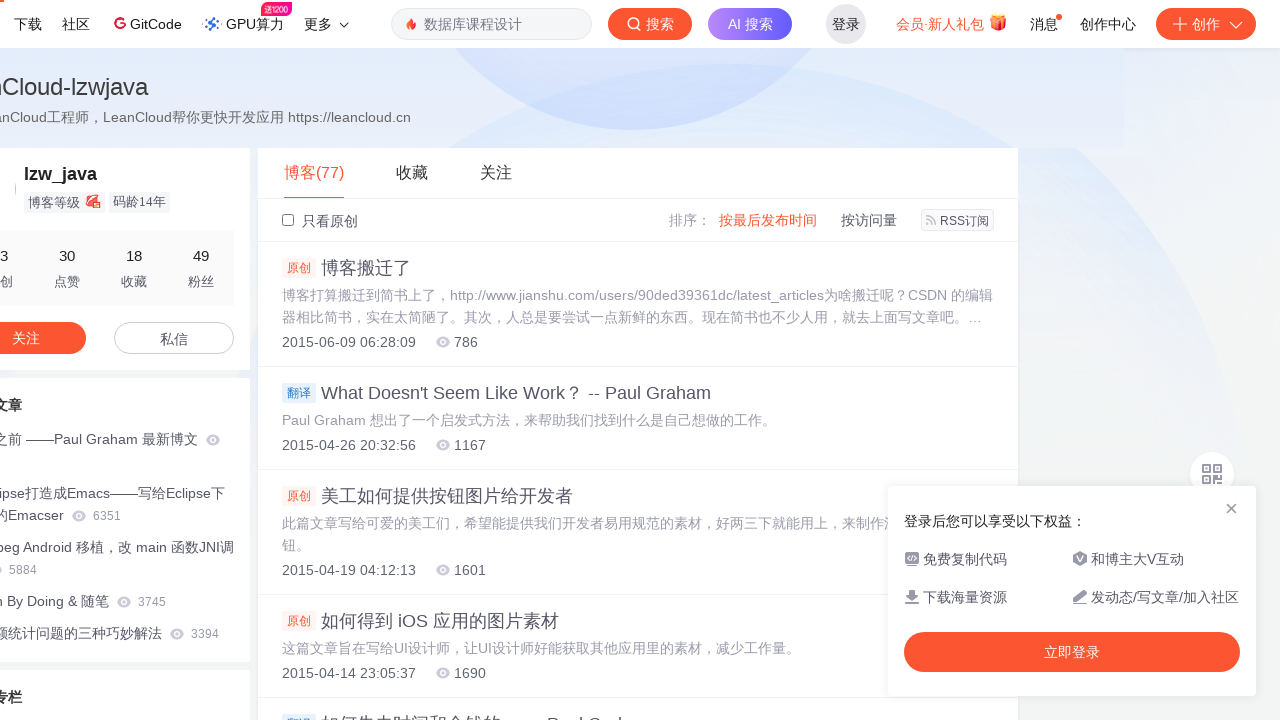

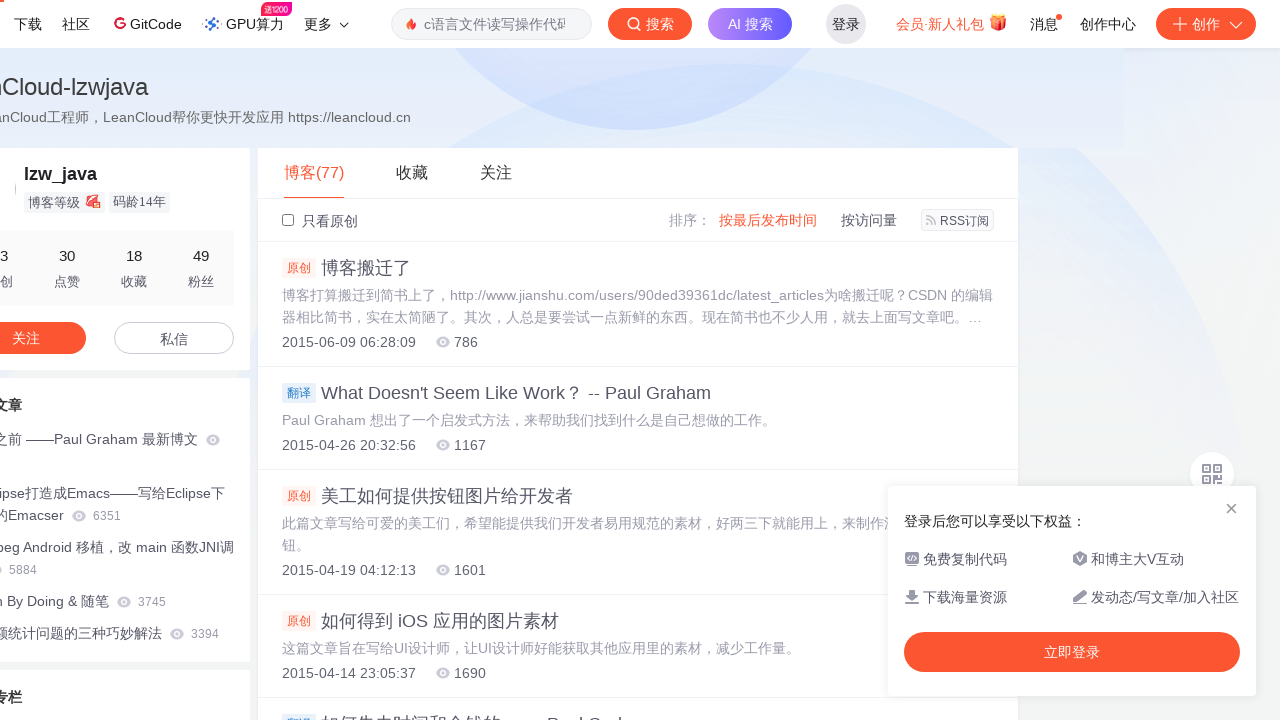